Tests scroll functionality by navigating to the practice page and scrolling down to the "CYDEO" link at the bottom of the page using mouse movement actions.

Starting URL: https://practice.cydeo.com/

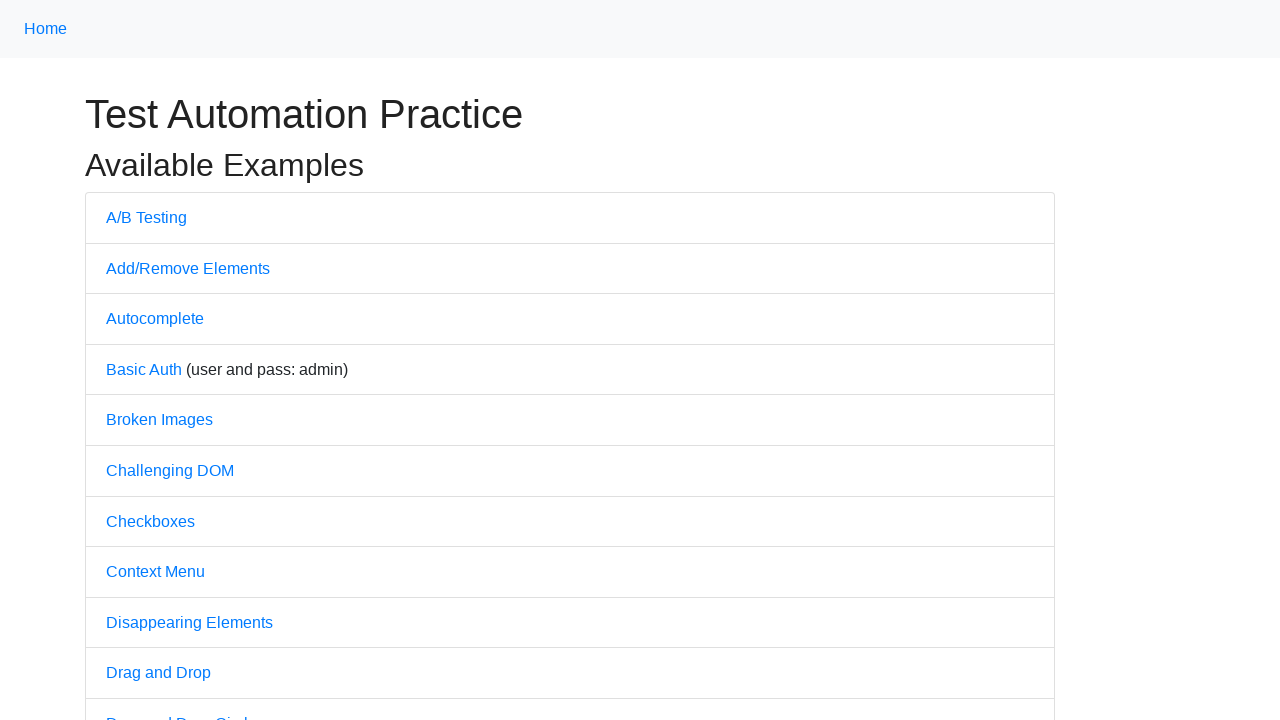

Located the CYDEO link element at the bottom of the page
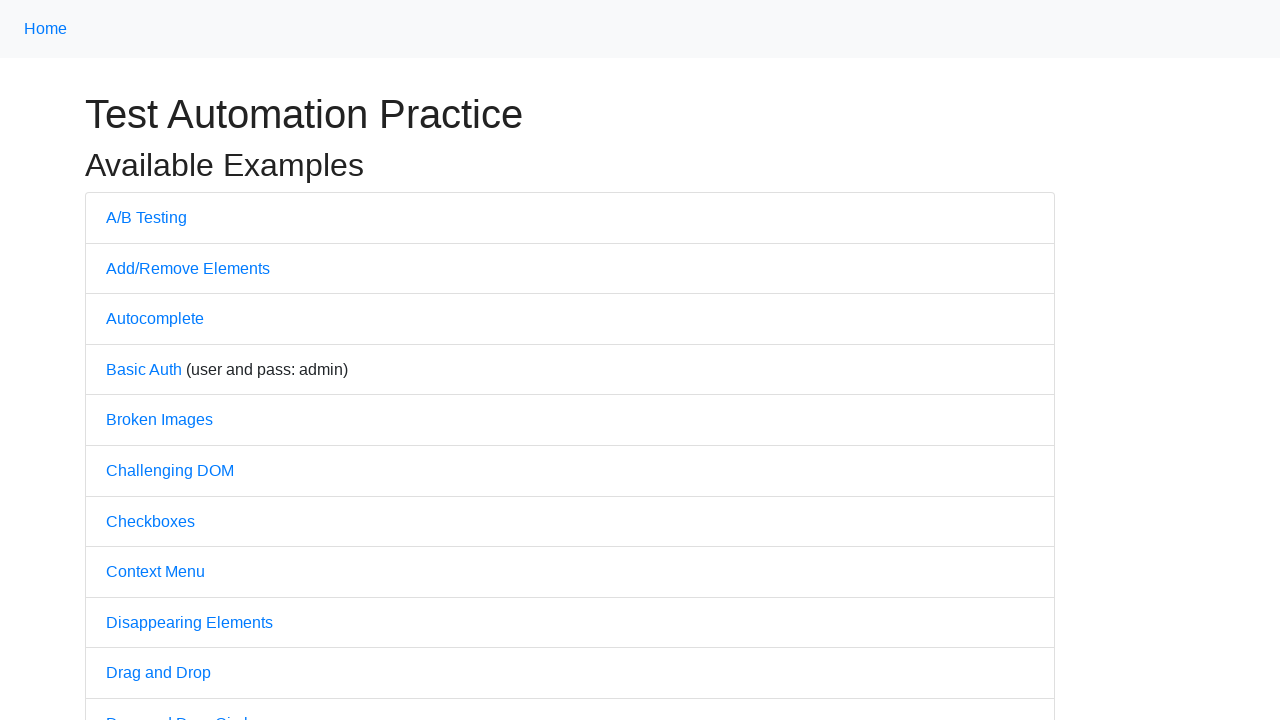

Scrolled down to the CYDEO link using scroll_into_view_if_needed()
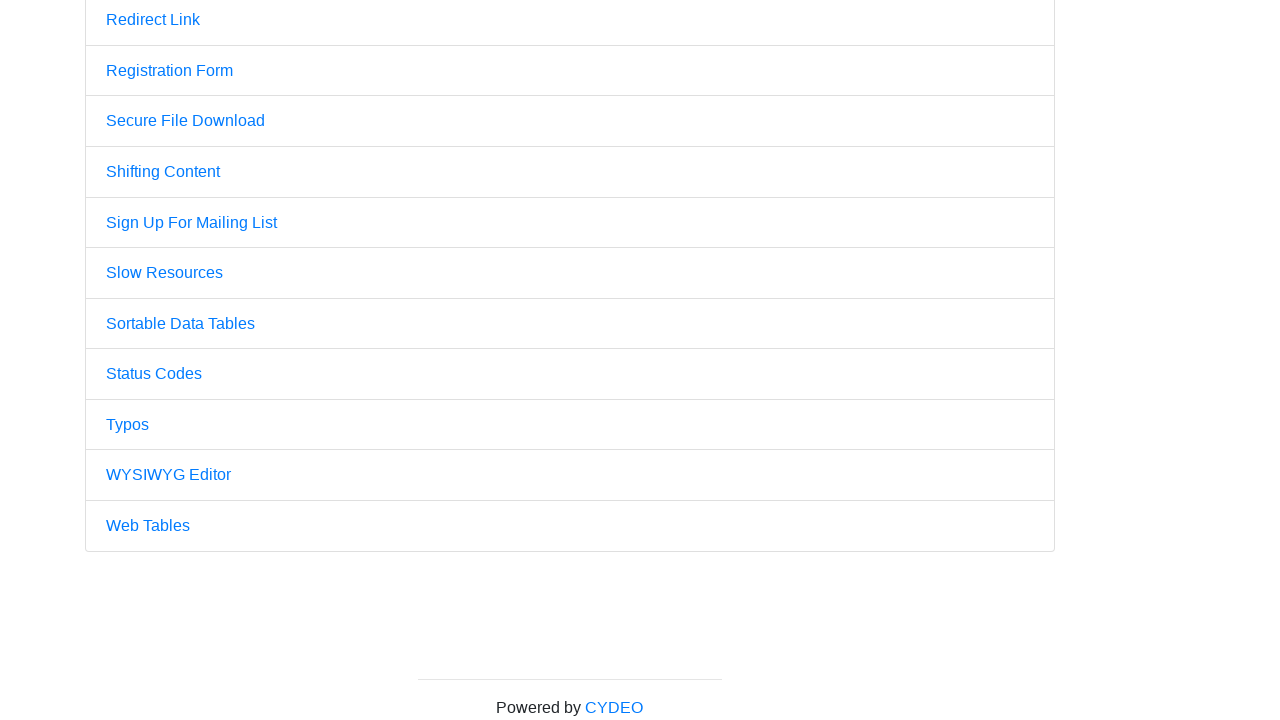

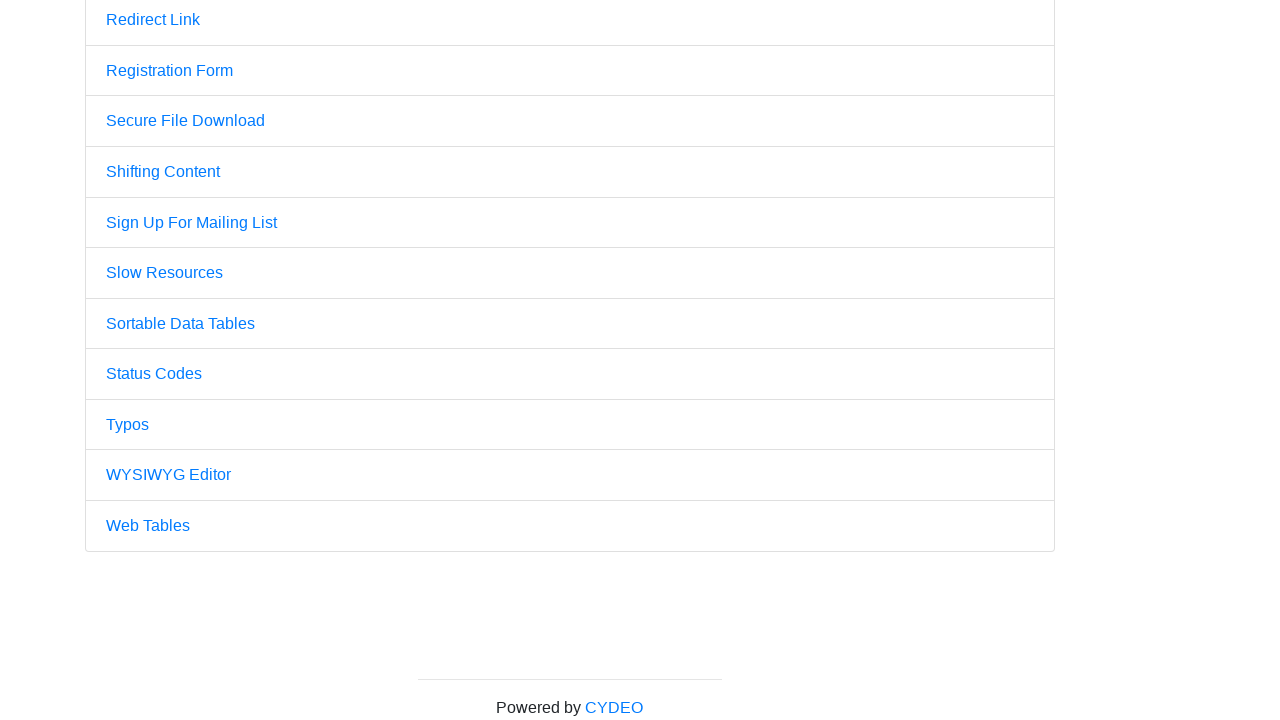